Tests drag and drop functionality on jQuery UI demo page by dragging an element to a target drop zone within an iframe

Starting URL: http://jqueryui.com/droppable/

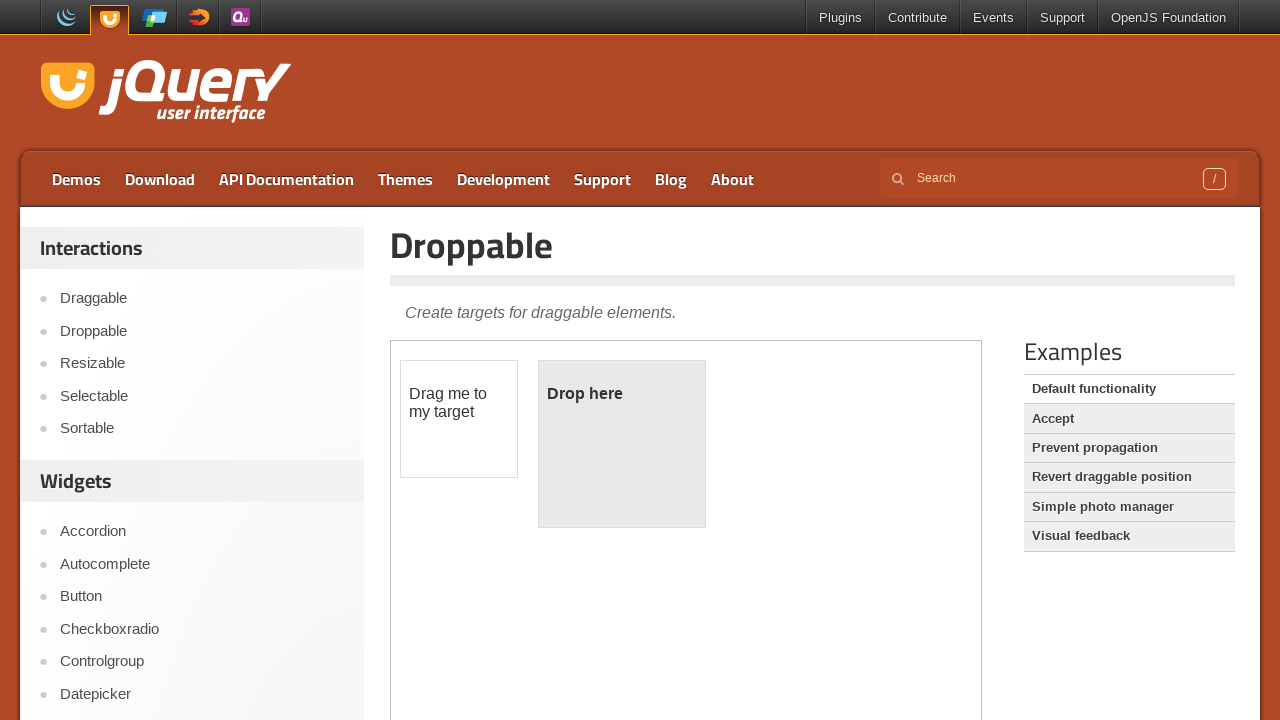

Clicked on Droppable link at (813, 245) on text=Droppable
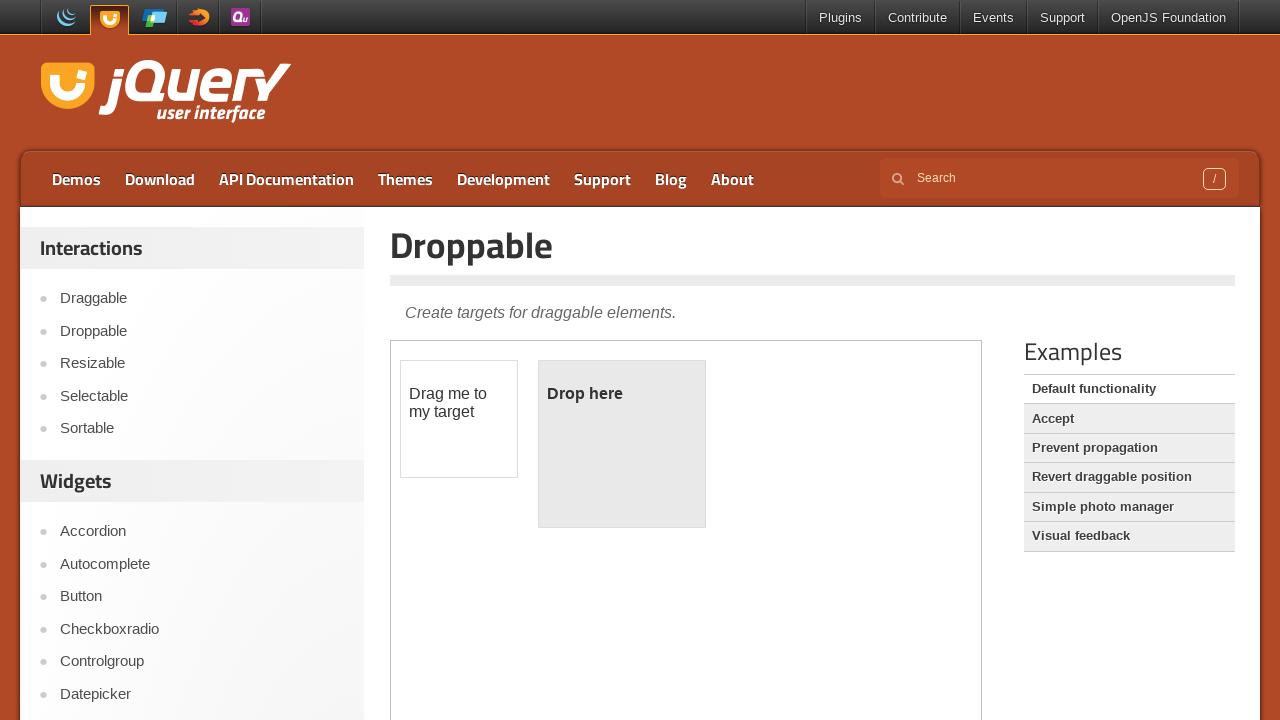

Located demo iframe
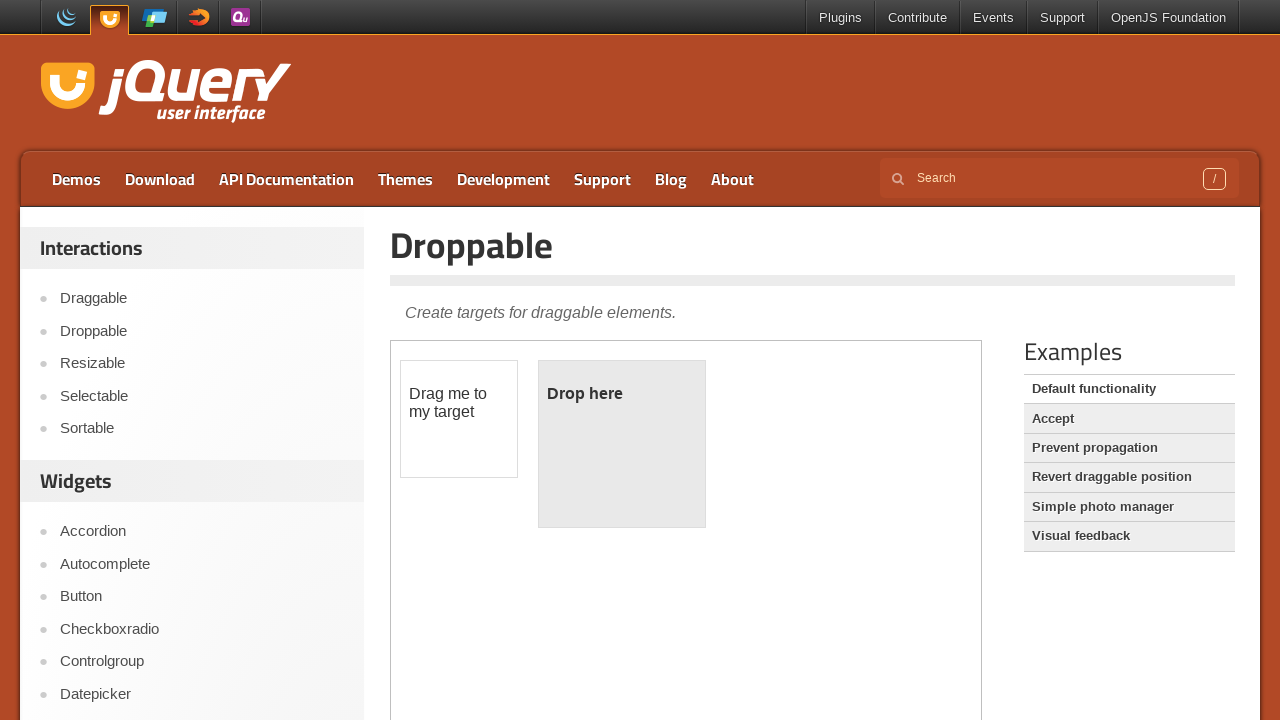

Located draggable source element 'Drag me to my target'
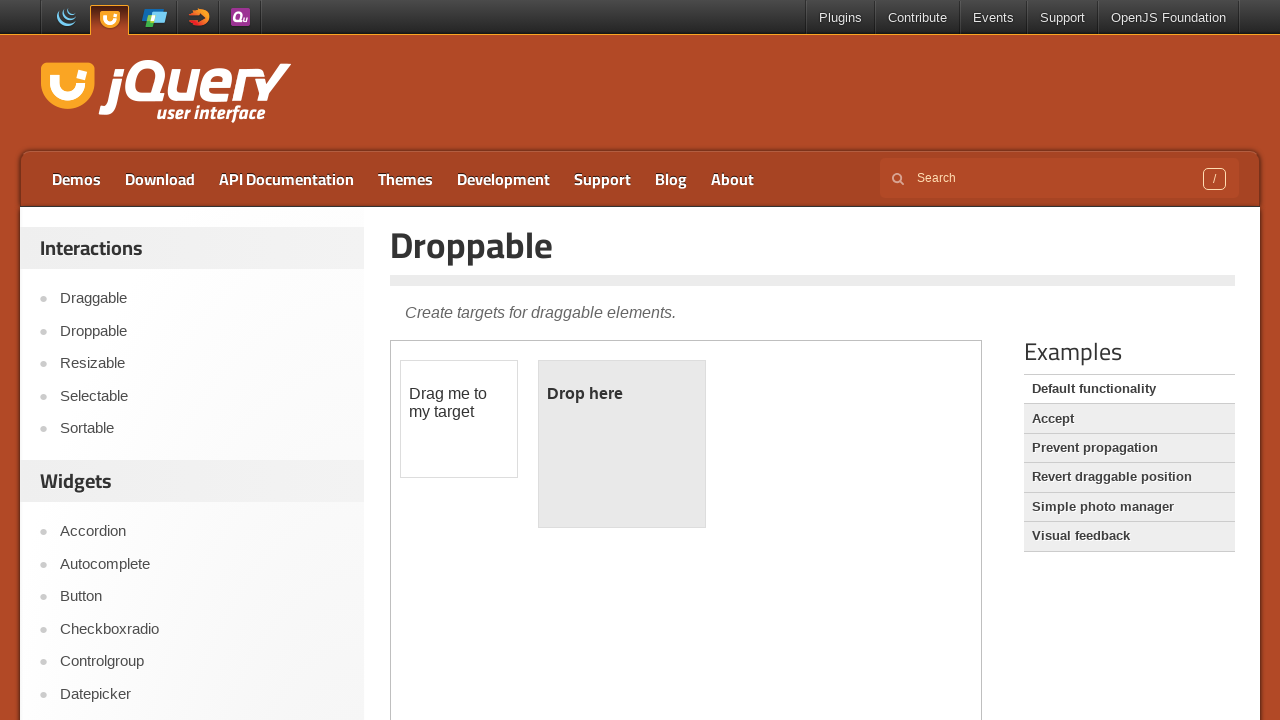

Located drop target destination element
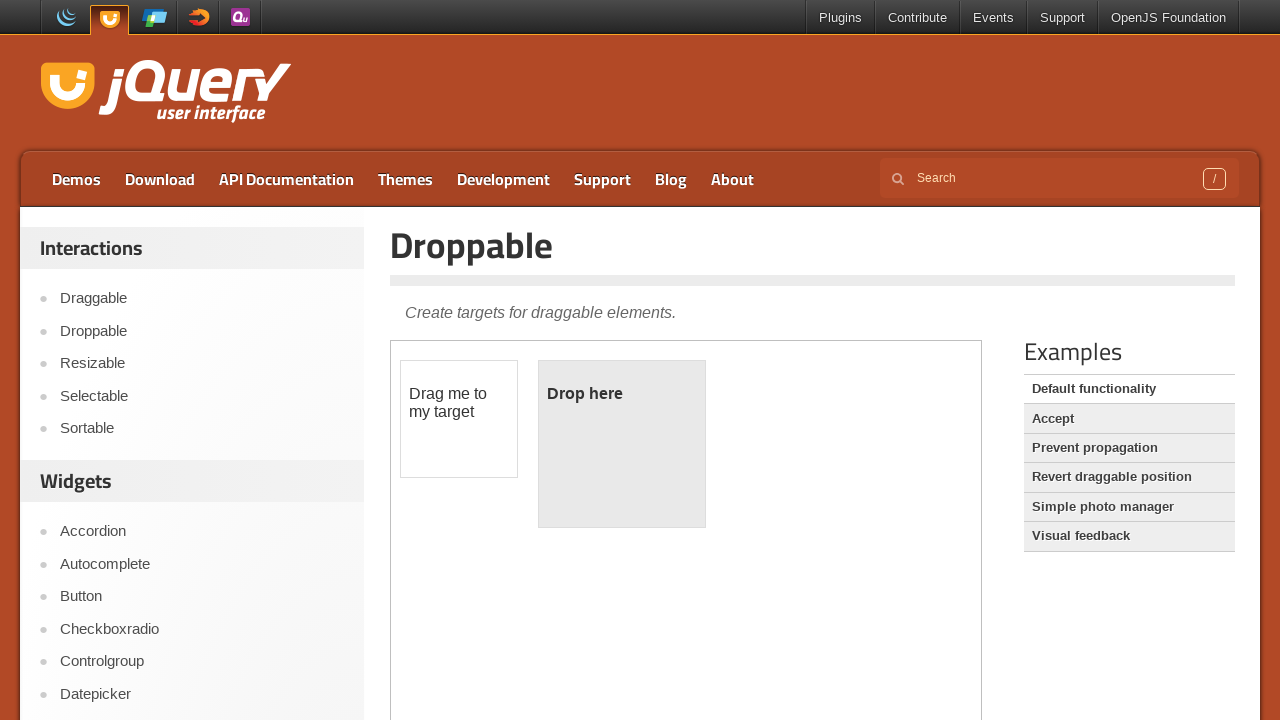

Dragged source element to destination drop zone at (622, 444)
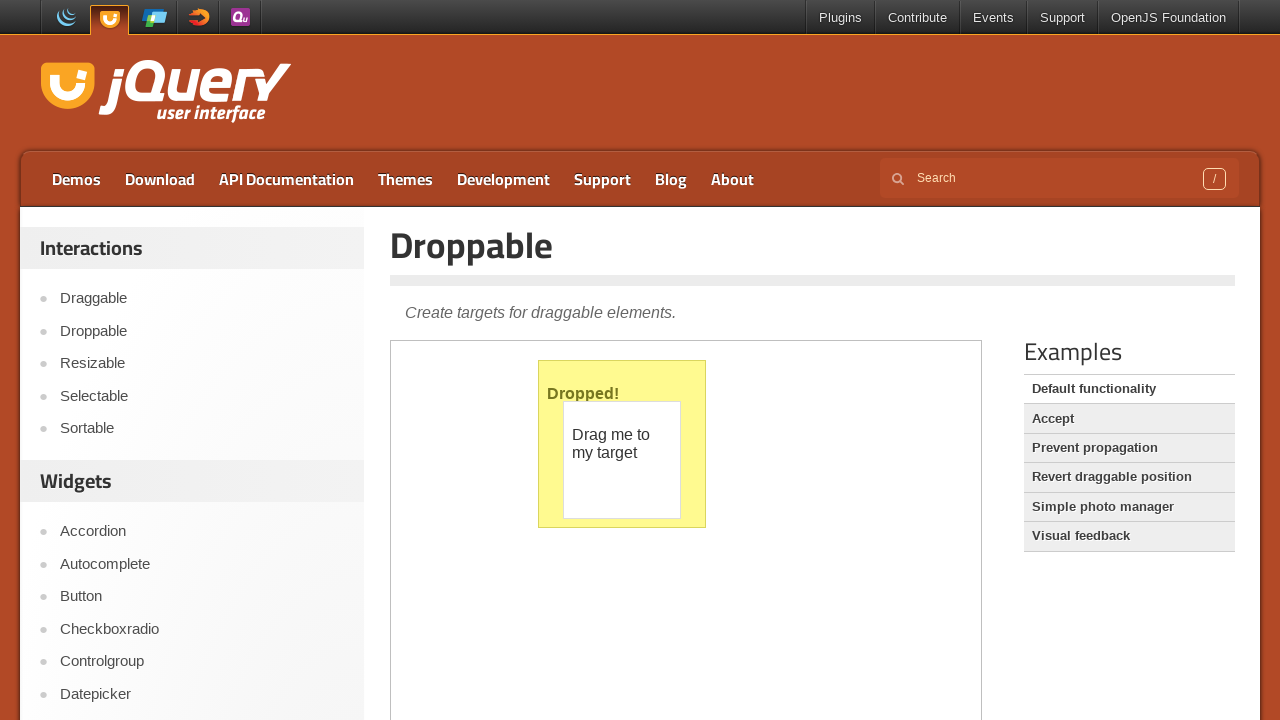

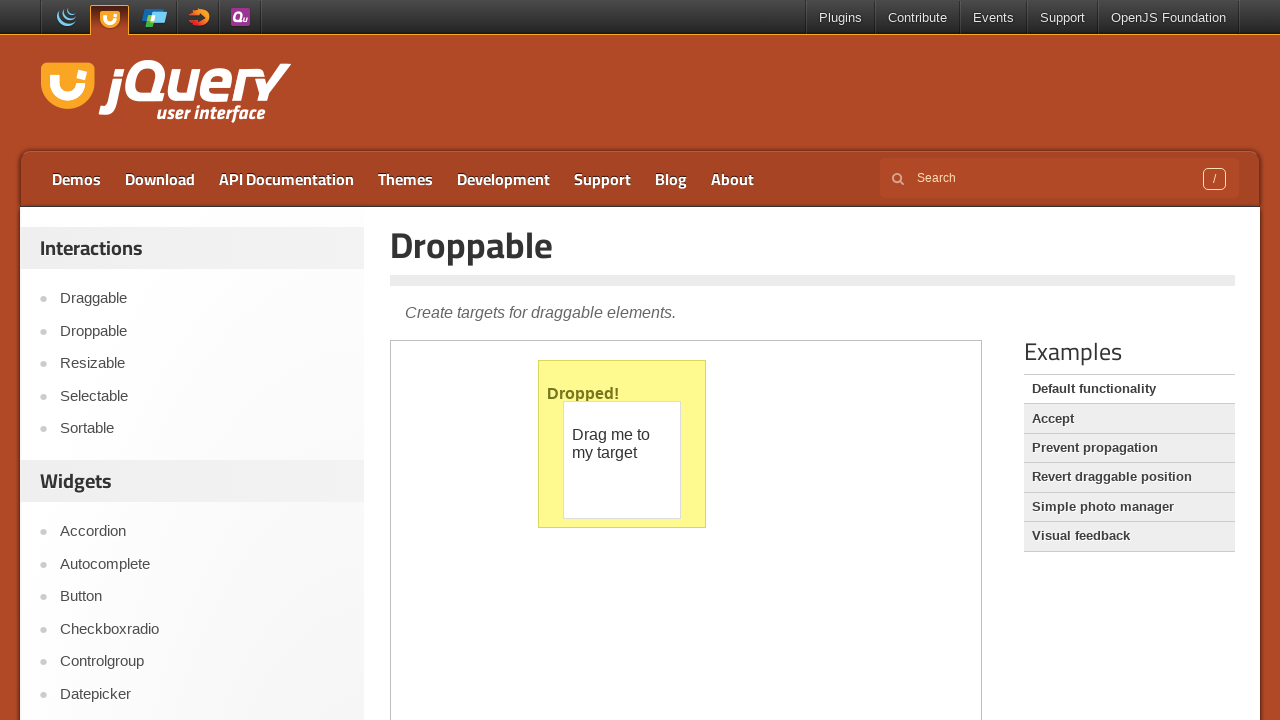